Tests dynamic properties on DemoQA including buttons that enable after delay and change color dynamically

Starting URL: https://demoqa.com

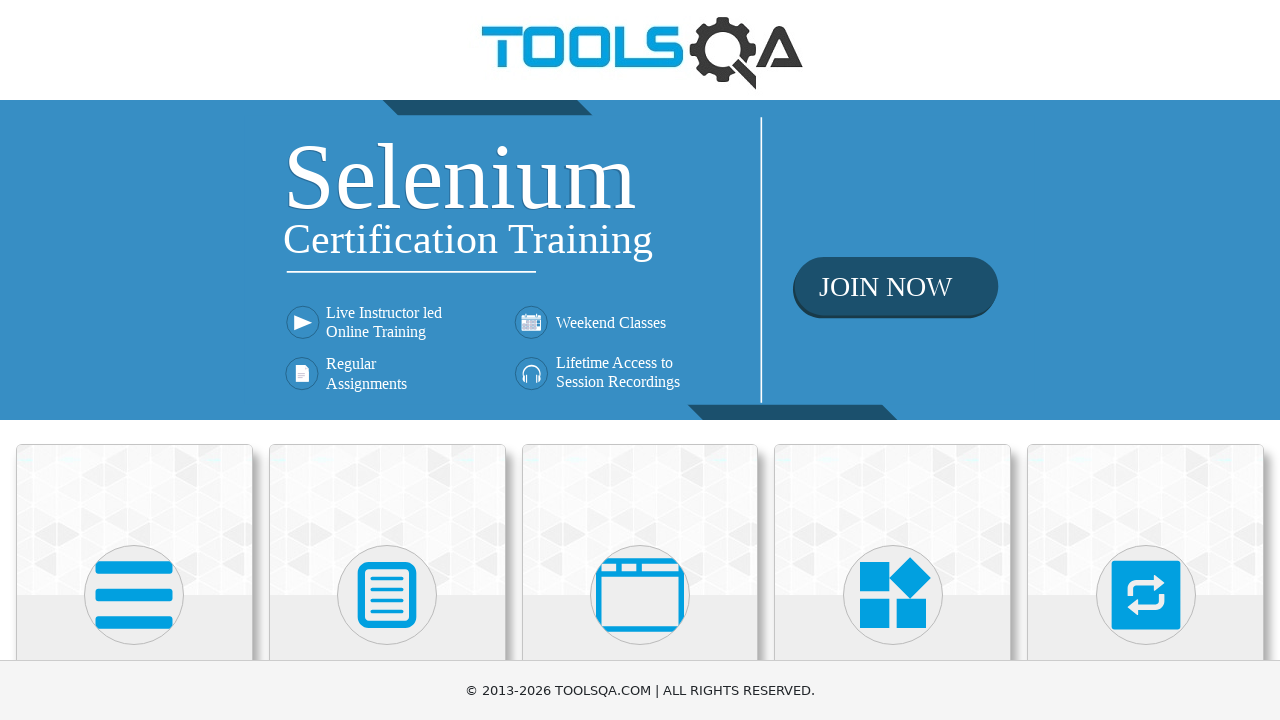

Navigated to DemoQA homepage
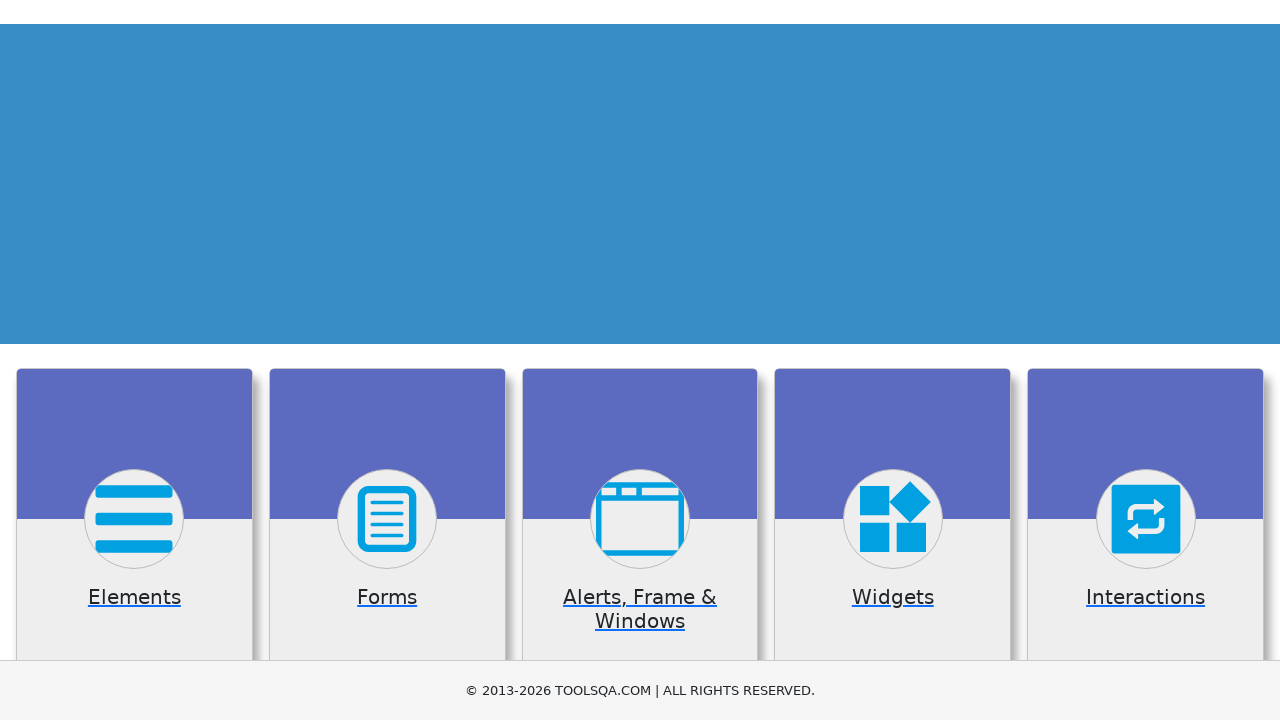

Clicked on Elements menu at (134, 595) on xpath=(//div[@class='avatar mx-auto white'])[1]
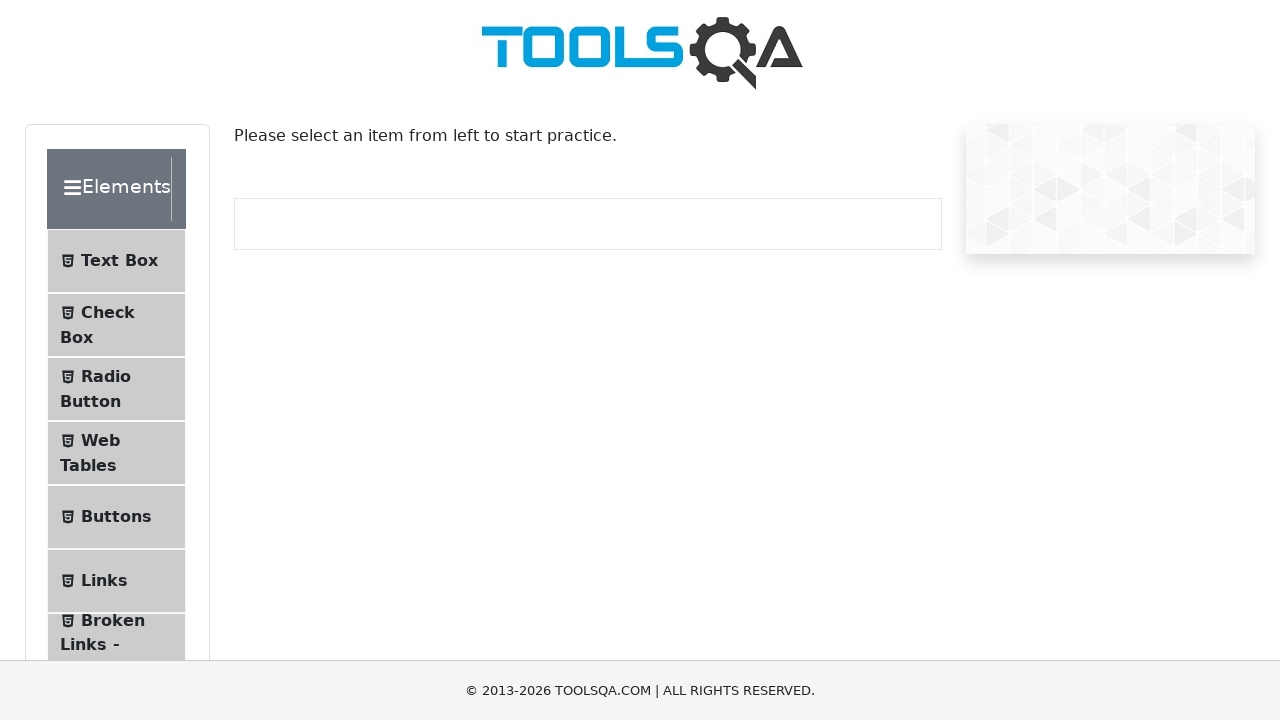

Clicked on Dynamic Properties submenu at (116, 360) on #item-8
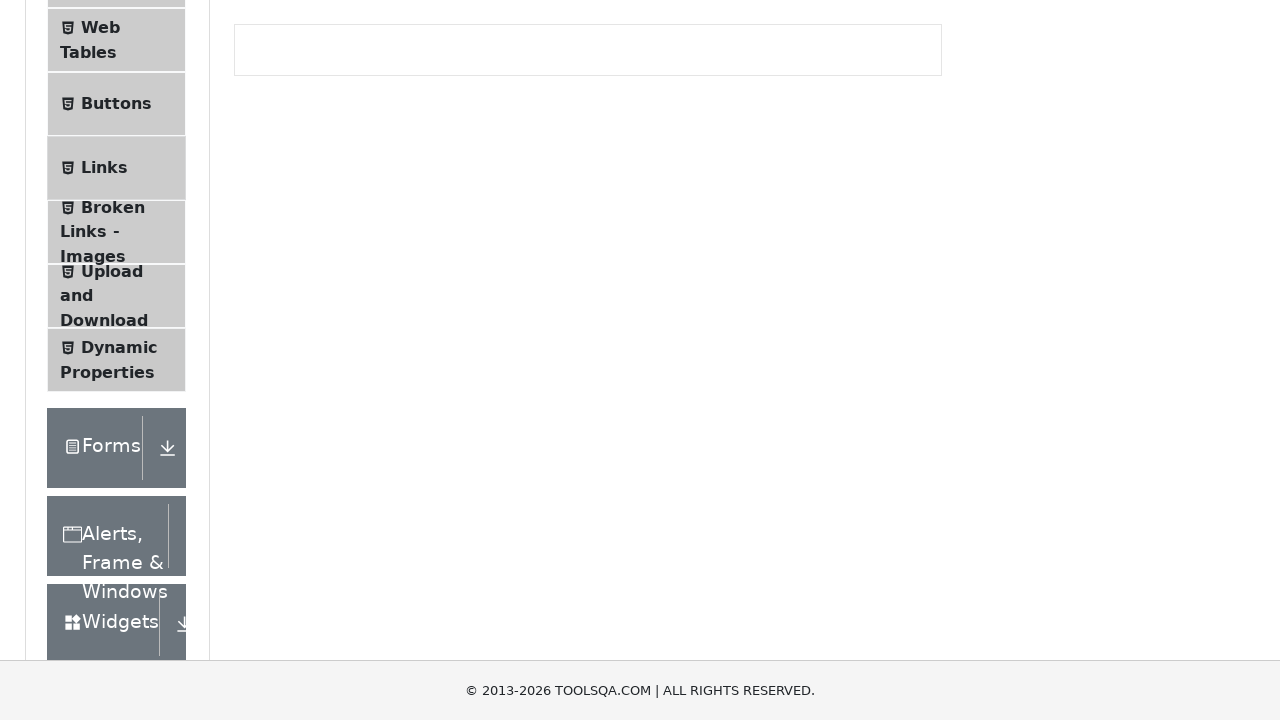

Waited for enable button to become enabled after 5 second delay
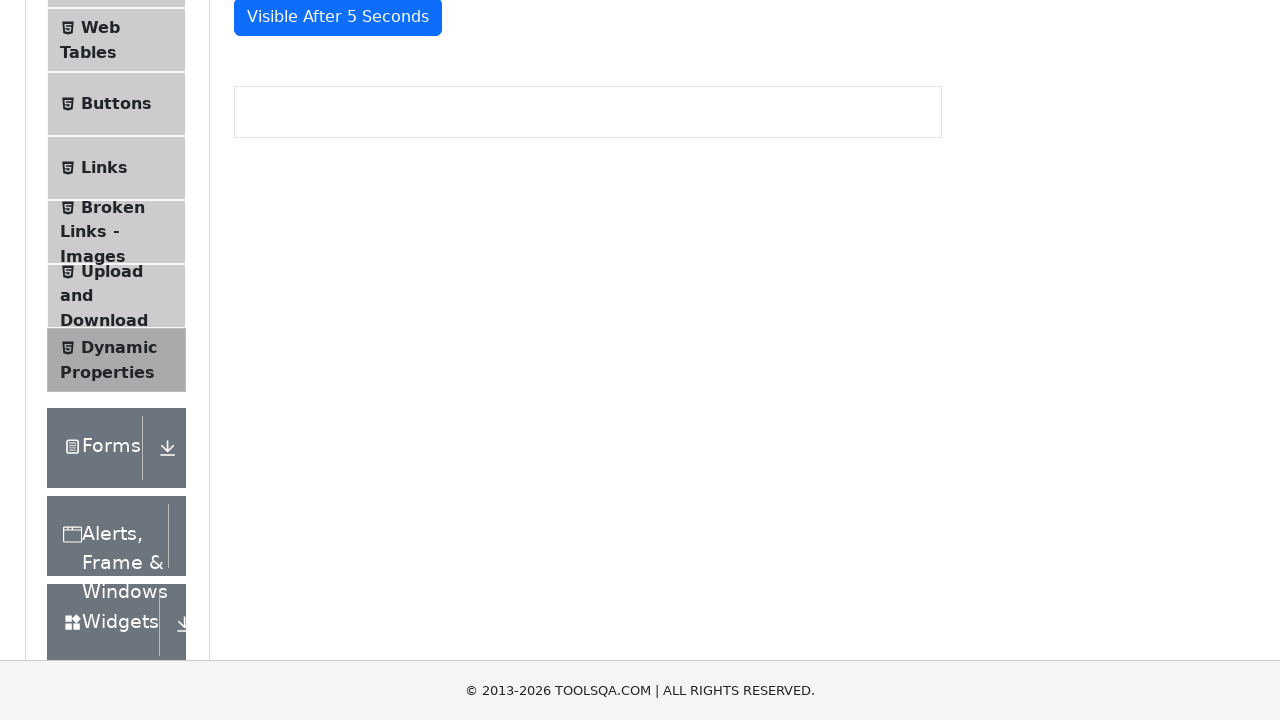

Clicked the enable after button at (333, 306) on #enableAfter
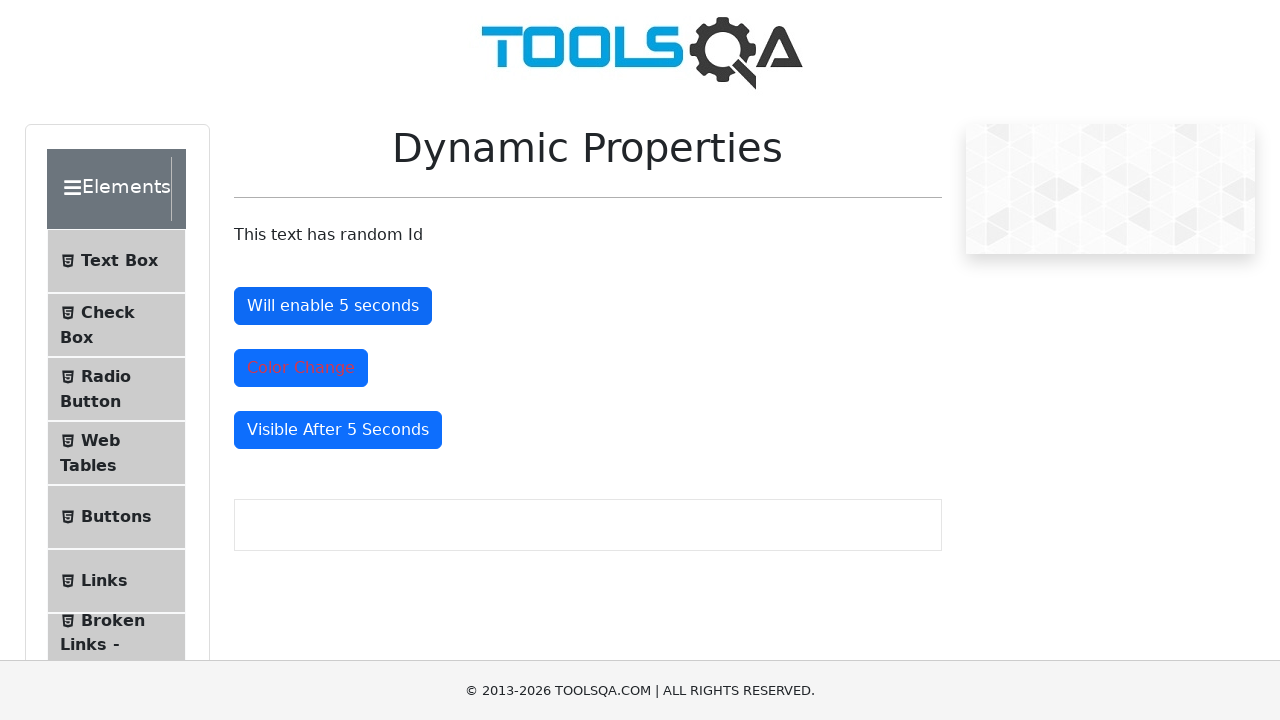

Clicked the color change button at (301, 368) on #colorChange
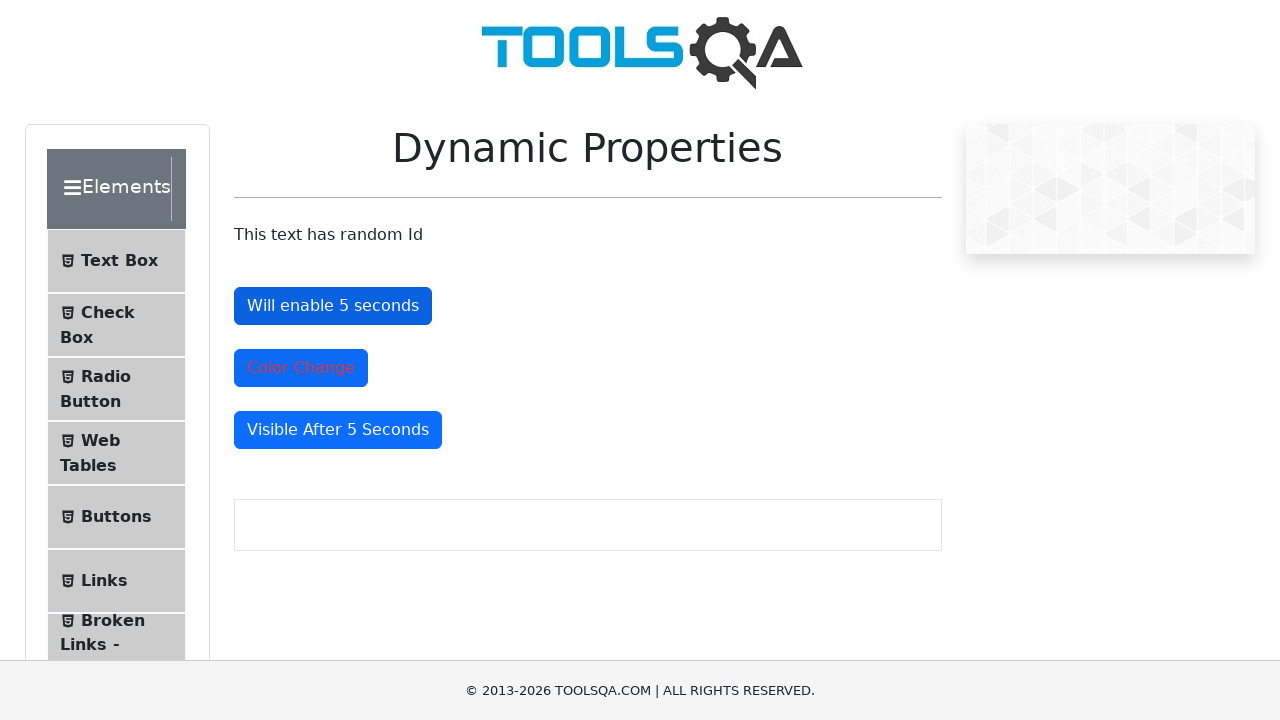

Clicked the enable after button again at (333, 306) on #enableAfter
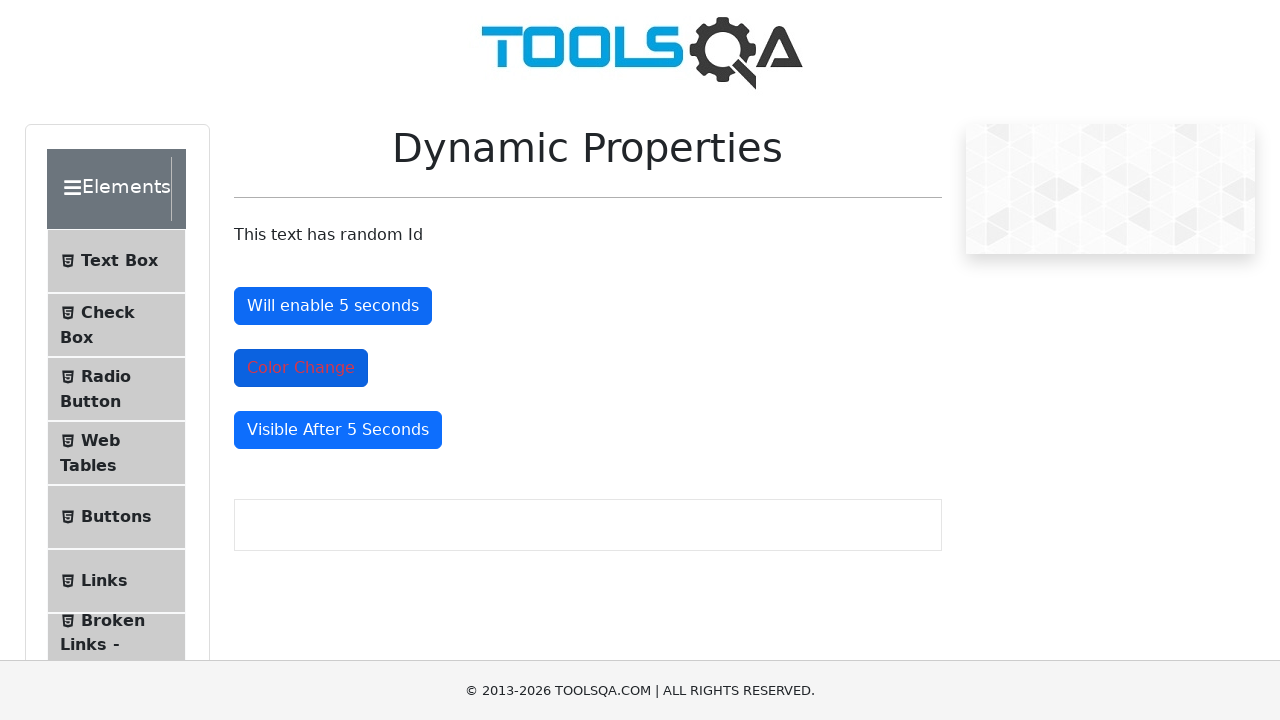

Clicked the color change button again at (301, 368) on #colorChange
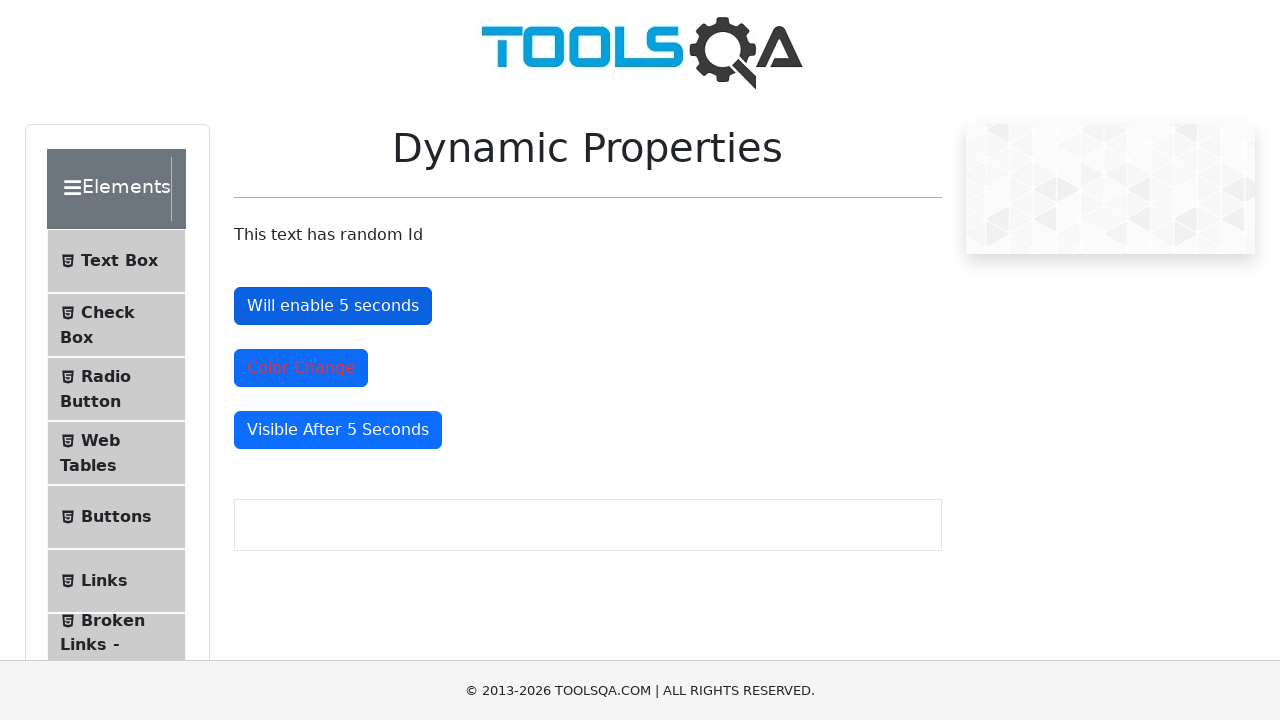

Waited for visible after button to appear after 5 second delay
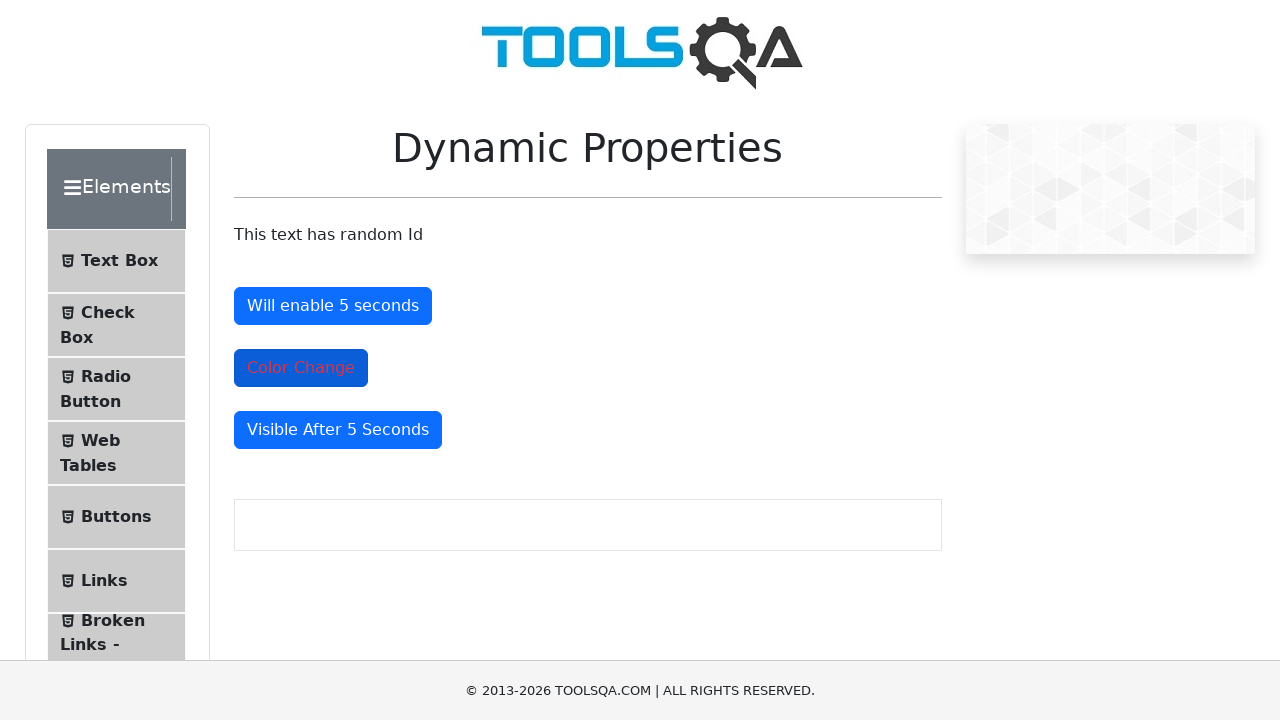

Clicked the visible after button at (338, 430) on #visibleAfter
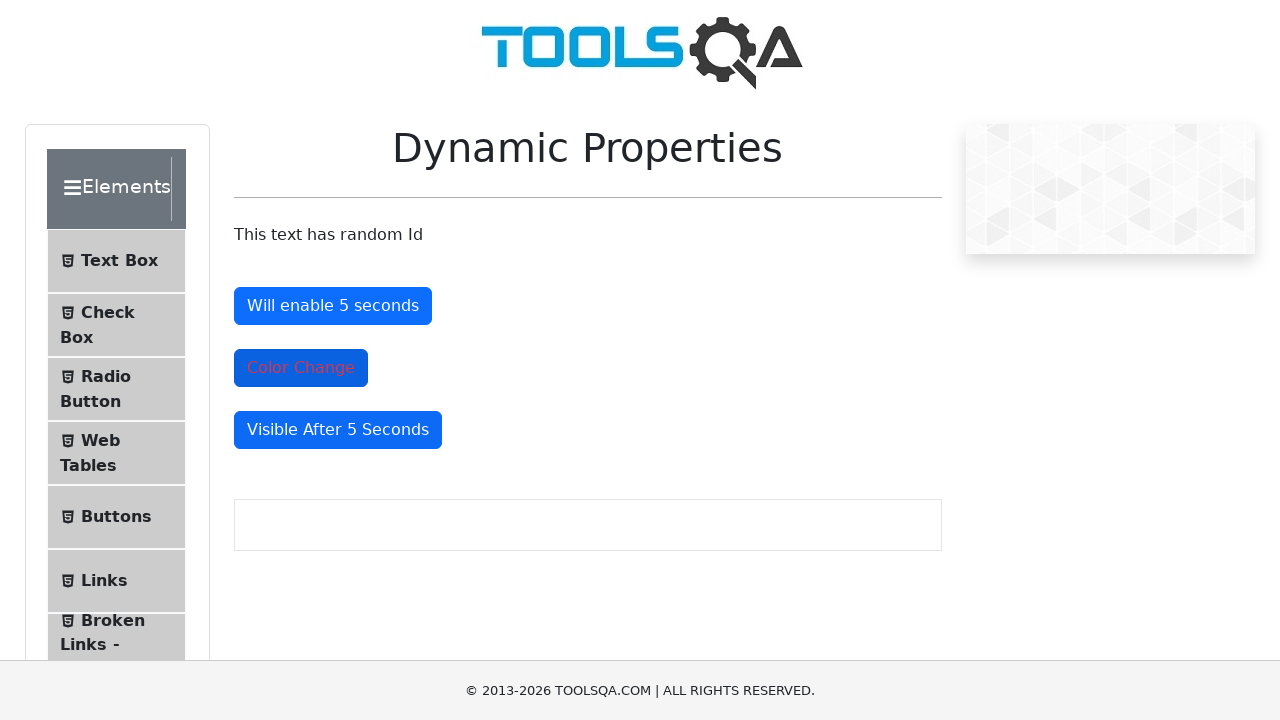

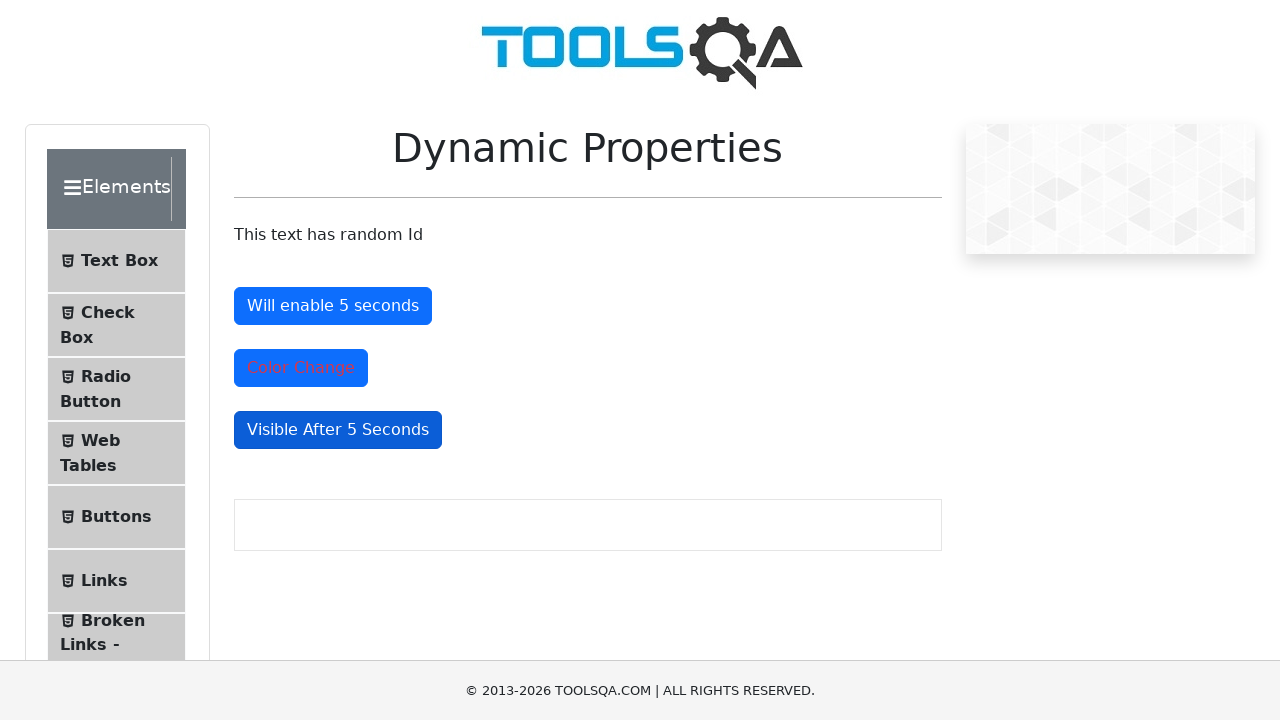